Tests browser window handling by clicking a link that opens a new window, then switching between the parent and child windows to verify navigation and window context switching.

Starting URL: https://opensource-demo.orangehrmlive.com/web/index.php/auth/login

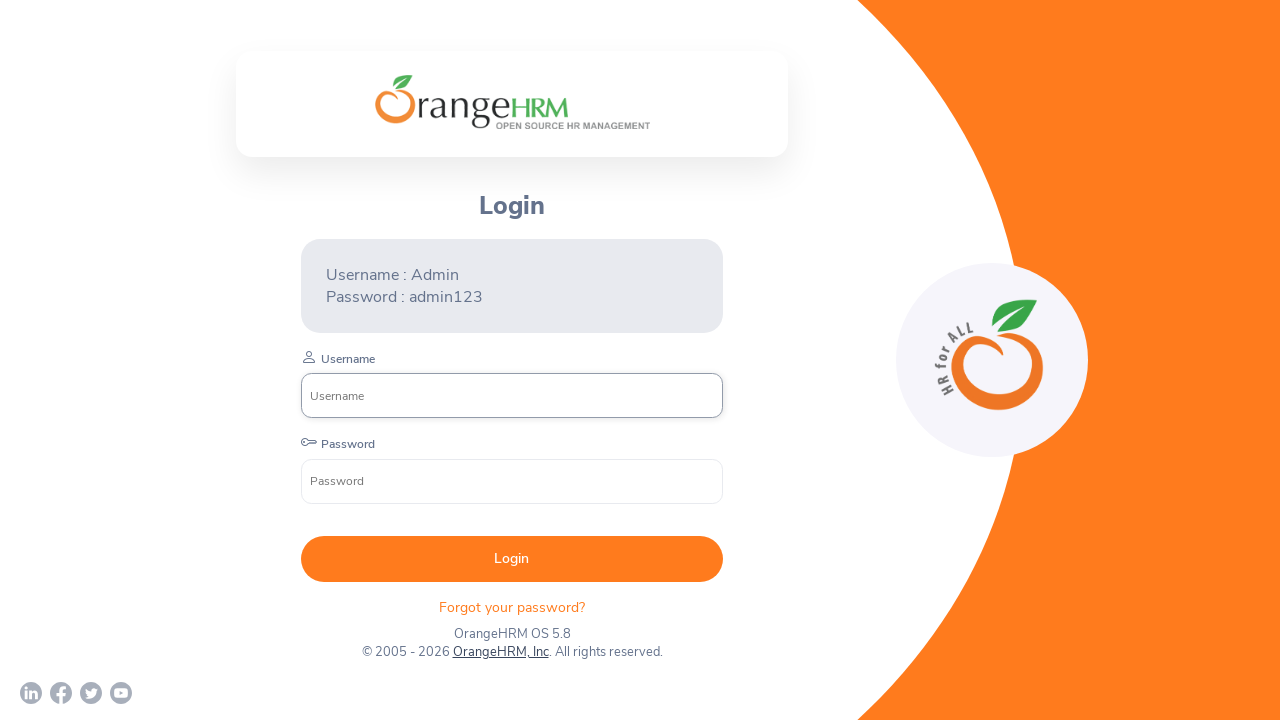

Clicked OrangeHRM, Inc link to open new window at (500, 652) on xpath=//a[normalize-space()='OrangeHRM, Inc']
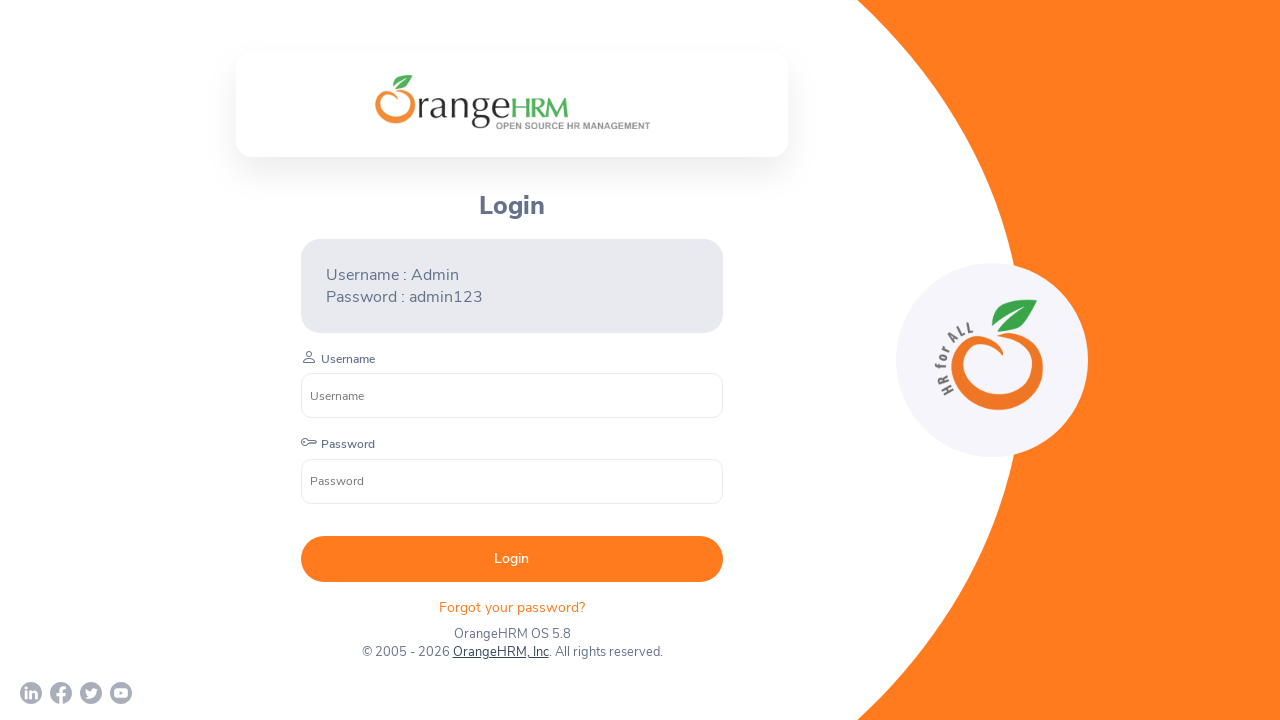

New window opened and captured
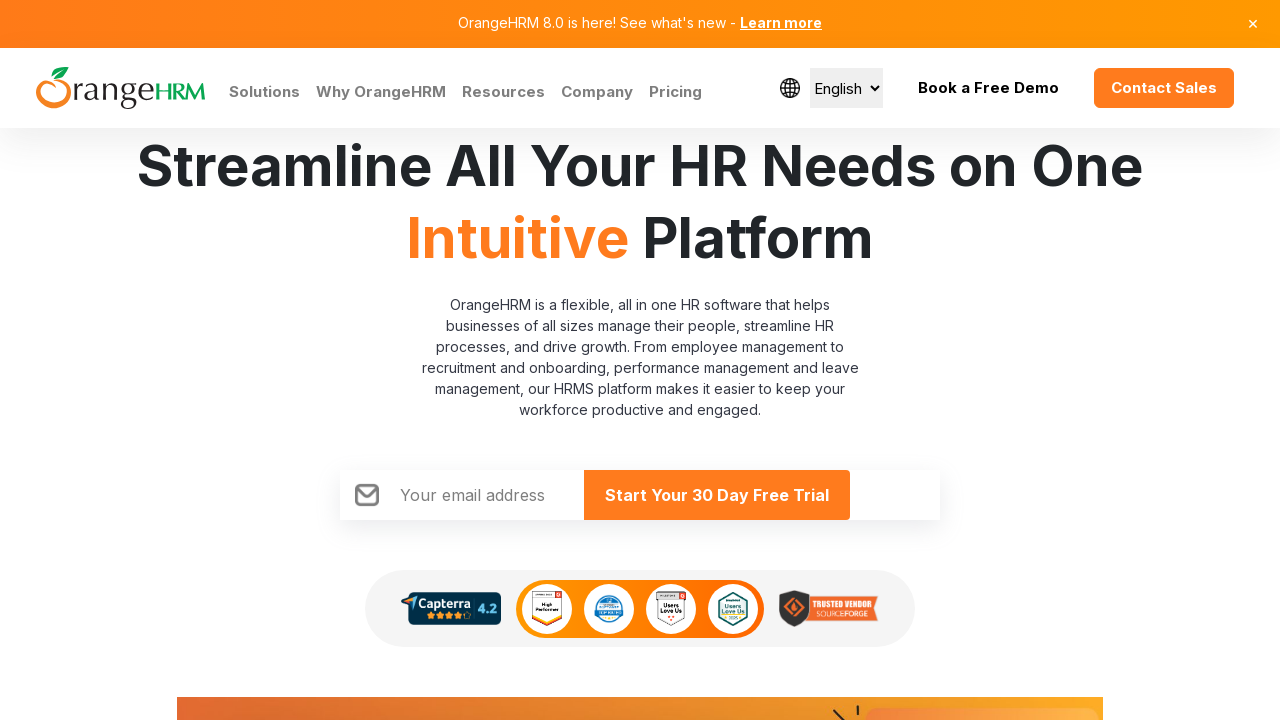

New page finished loading
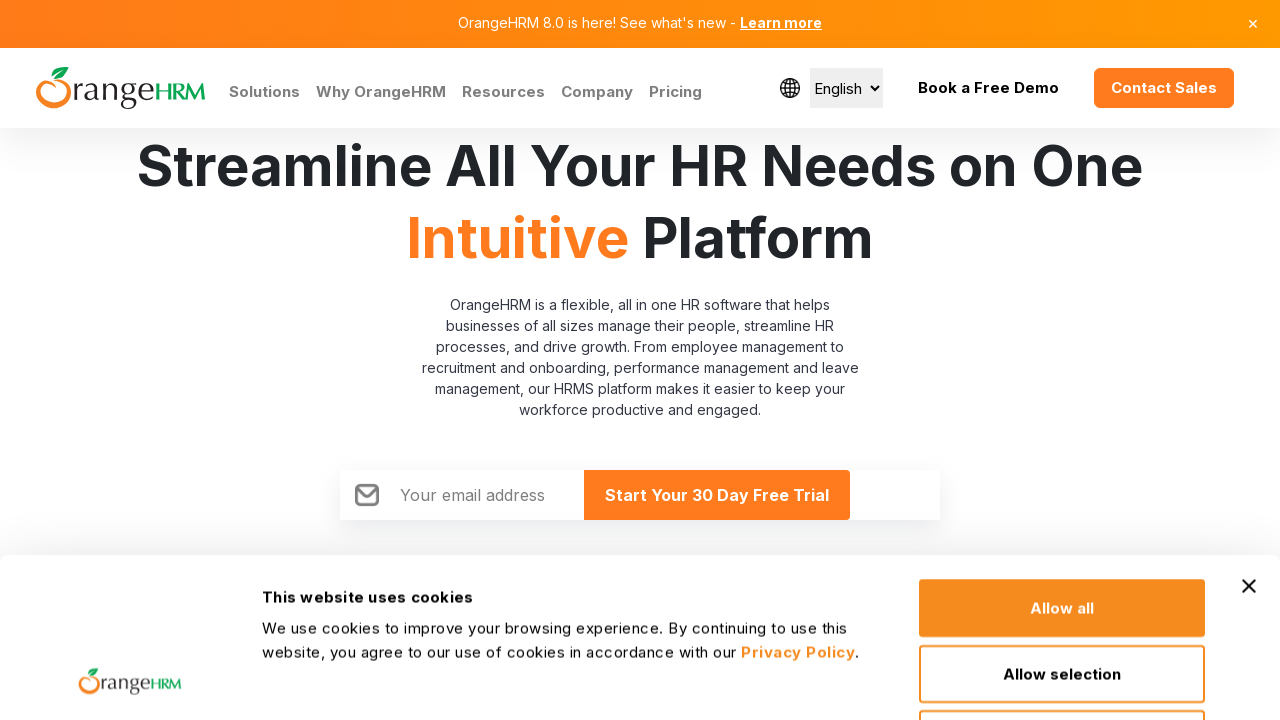

Retrieved all pages from context
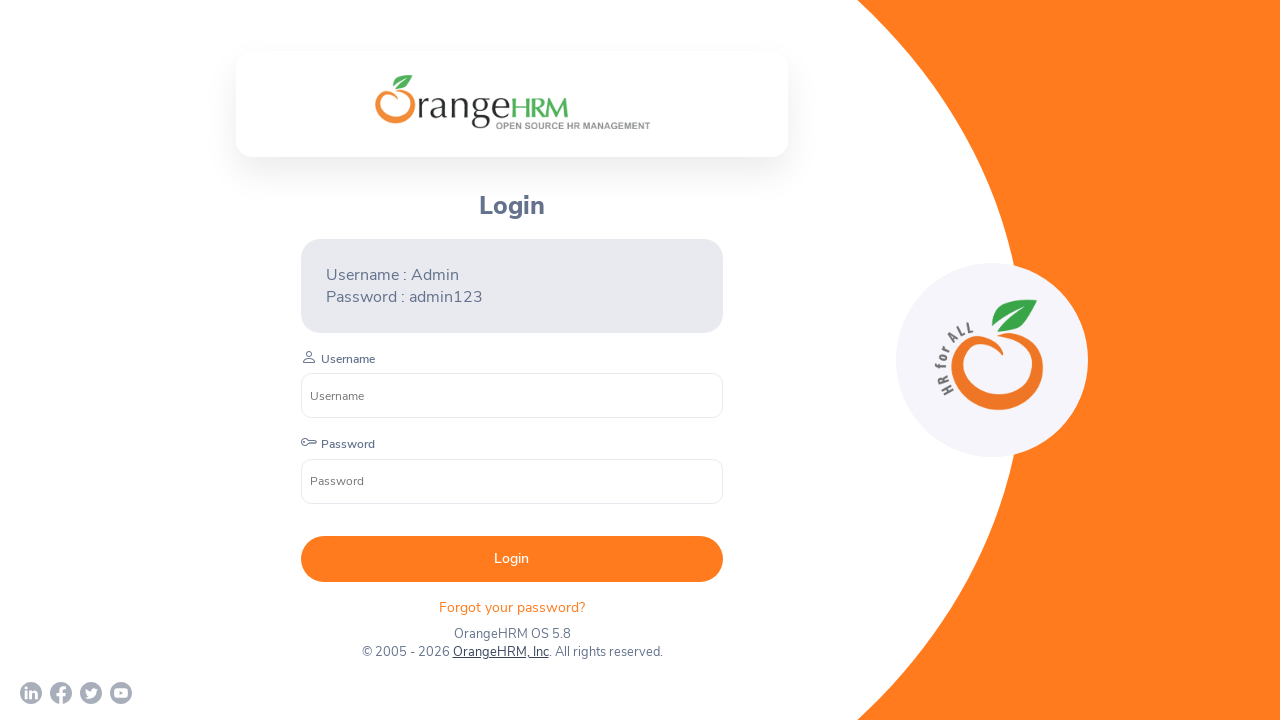

Switched to child window with title: Human Resources Management Software | HRMS | OrangeHRM
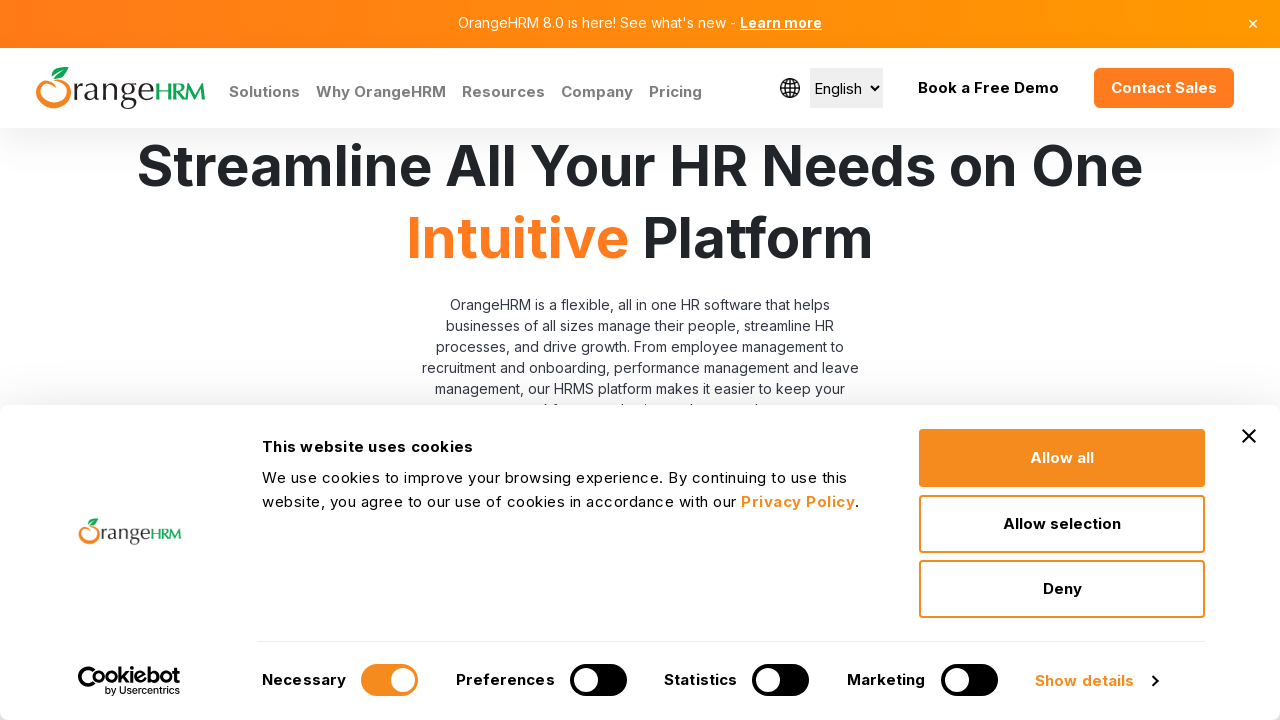

Switched back to parent window with title: OrangeHRM
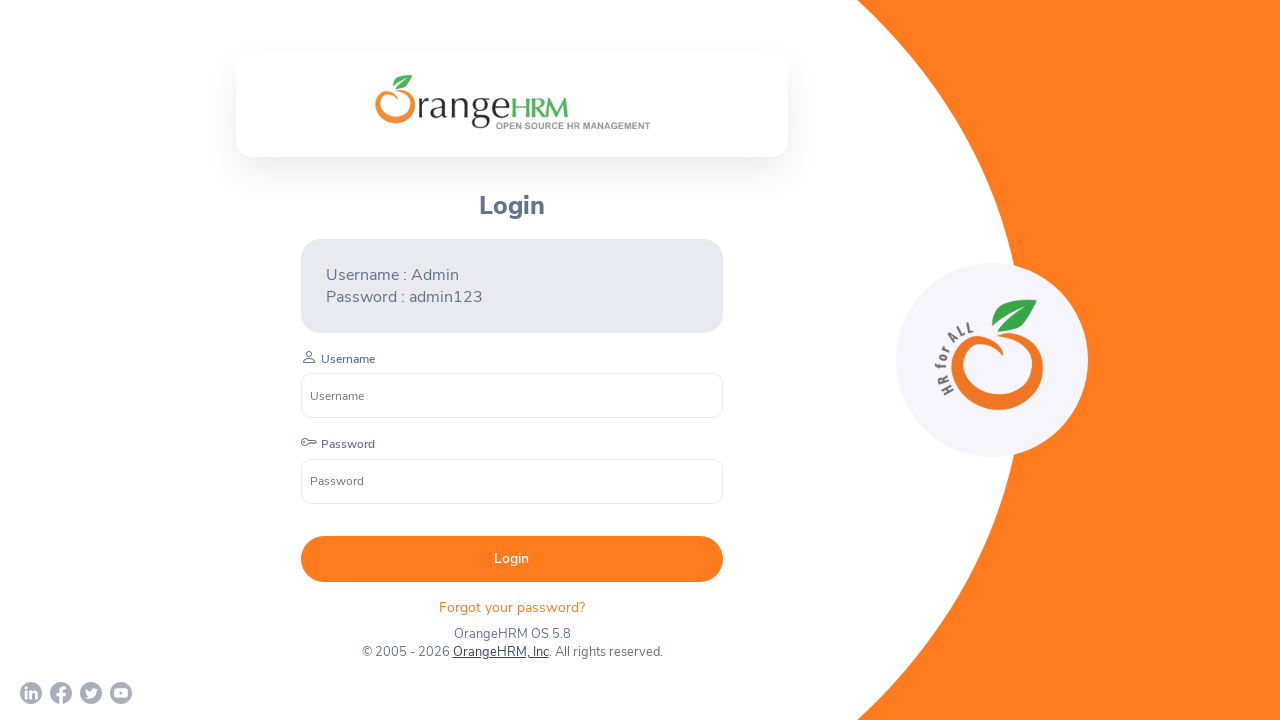

Found OrangeHRM page with URL: https://opensource-demo.orangehrmlive.com/web/index.php/auth/login
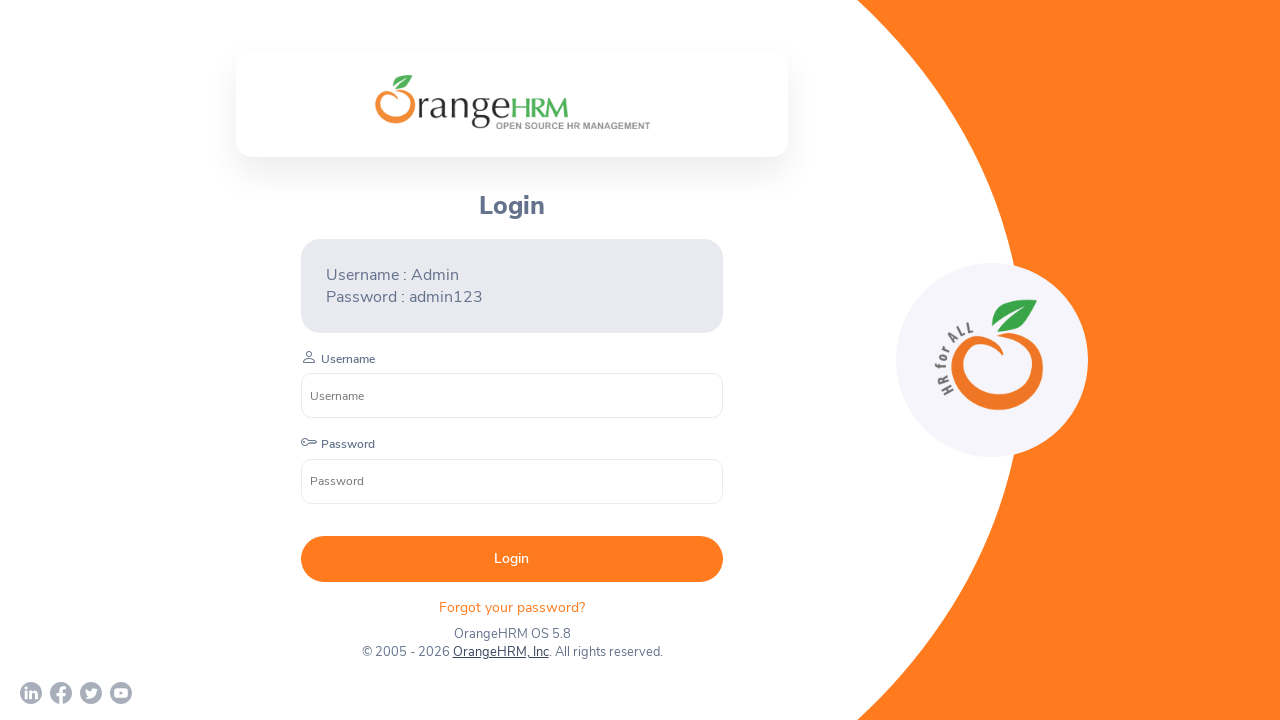

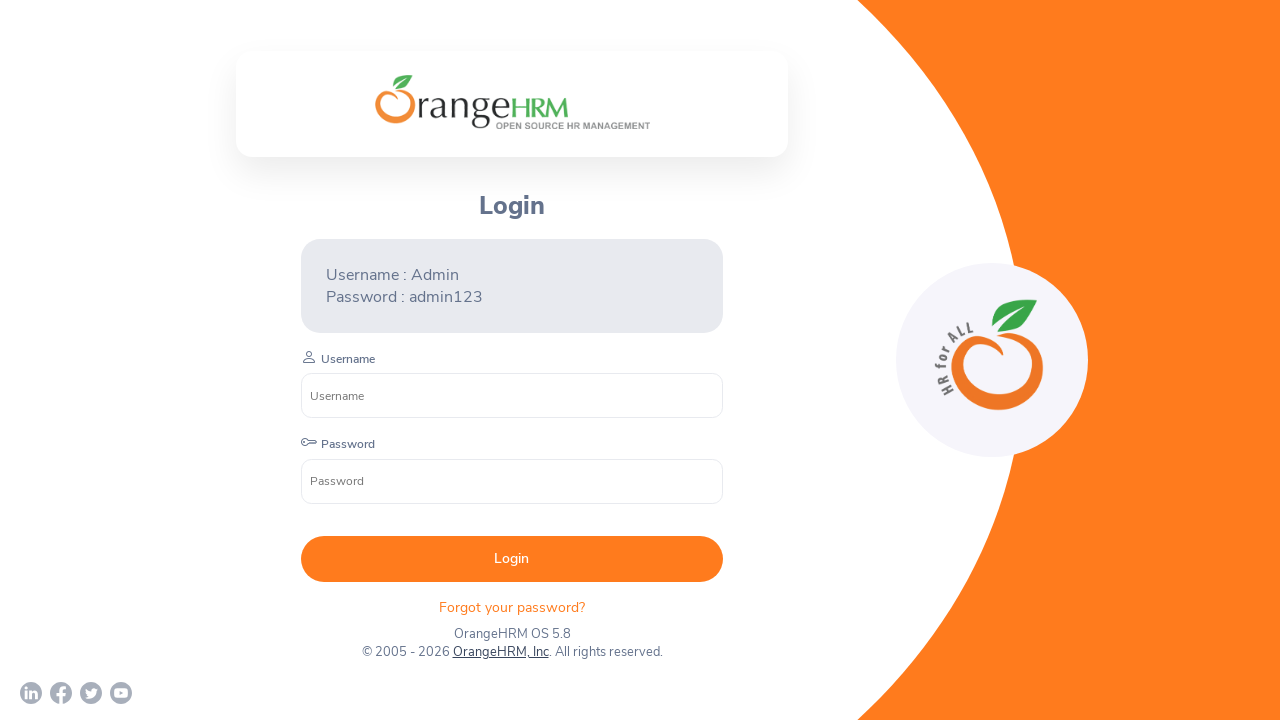